Tests a registration form by filling in personal information fields (first name, last name, email) and submitting the form, then verifies successful registration message

Starting URL: http://suninjuly.github.io/registration1.html

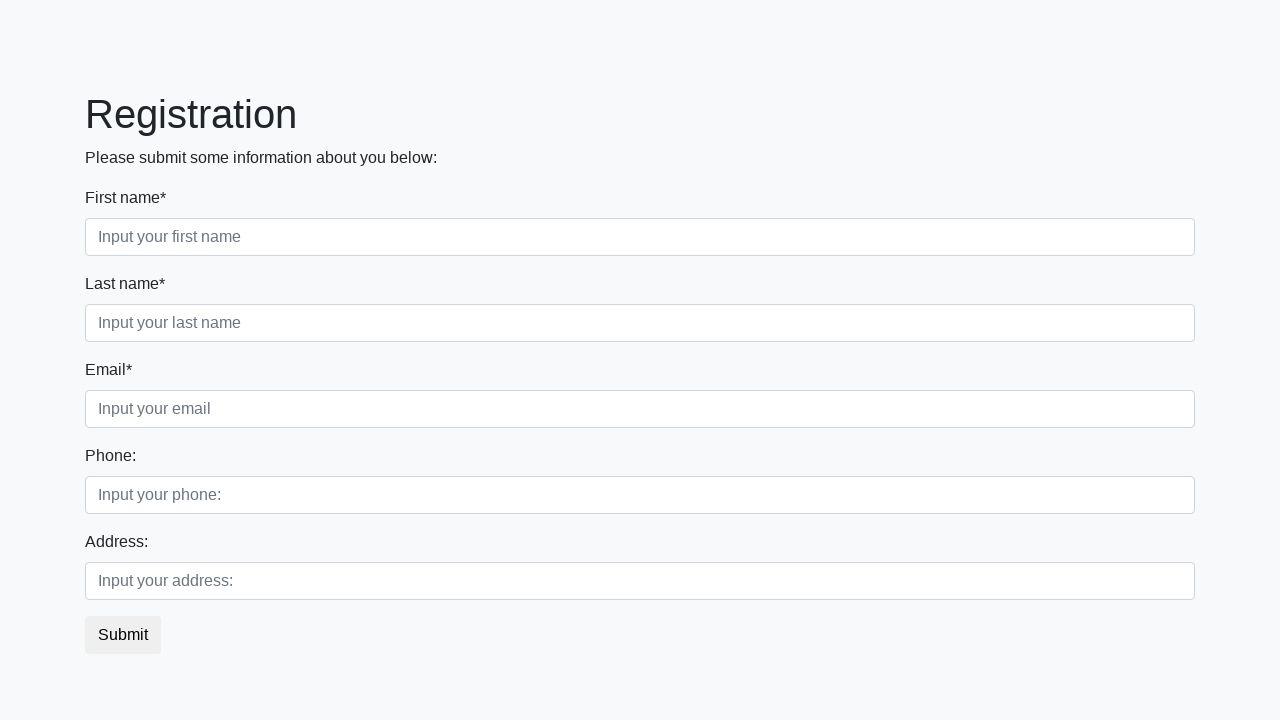

Filled first name field with 'Александр' on .first_block .first
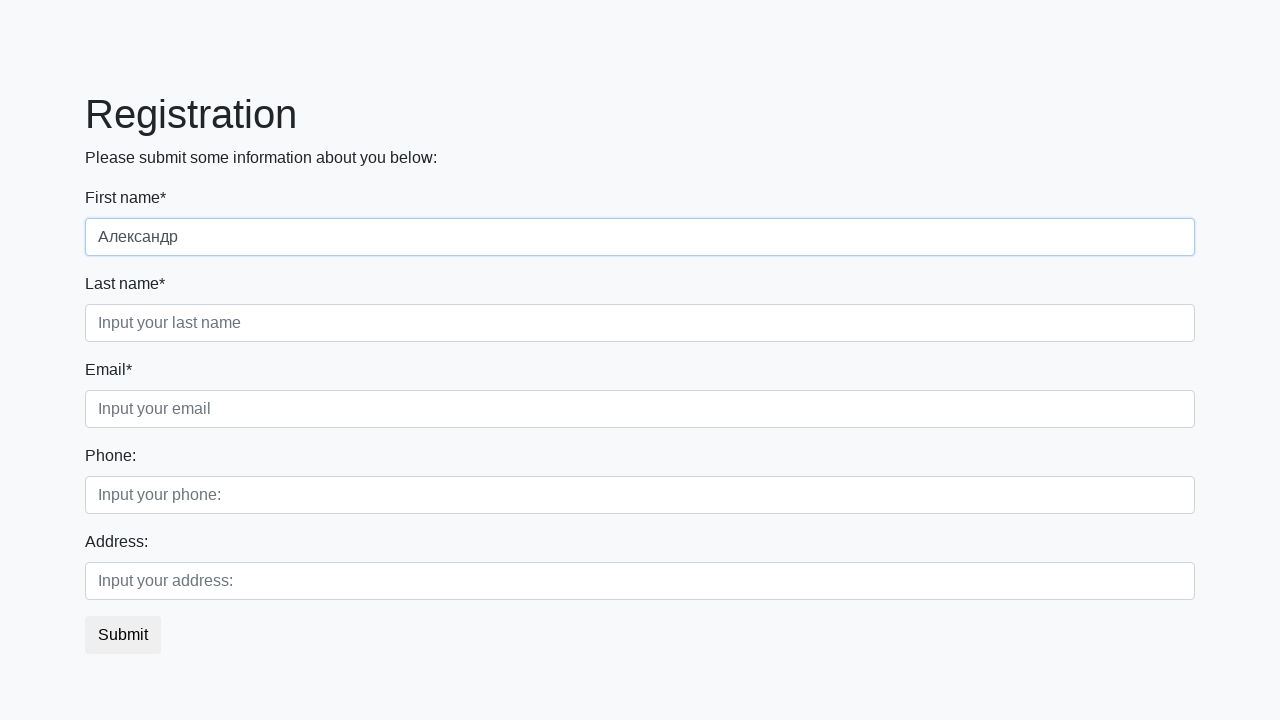

Filled last name field with 'Фёдоров' on .first_block .second
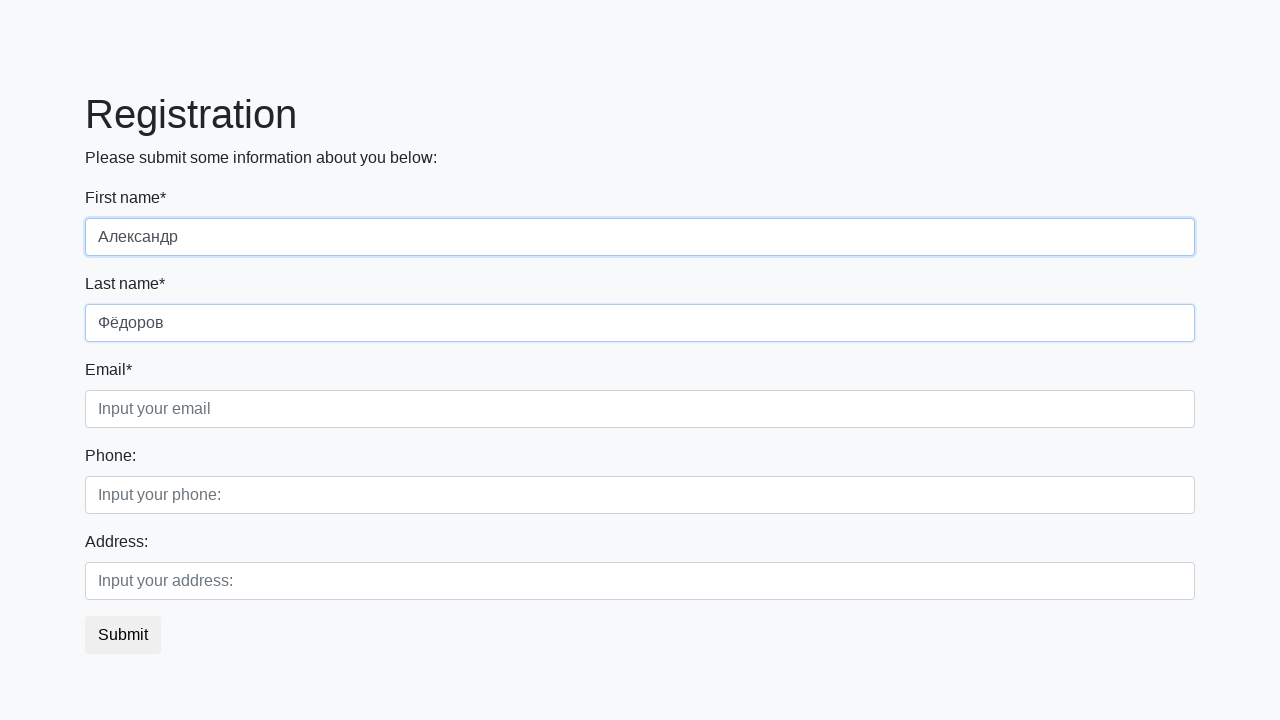

Filled email field with 'sasha@campanelli.ru' on .first_block .third
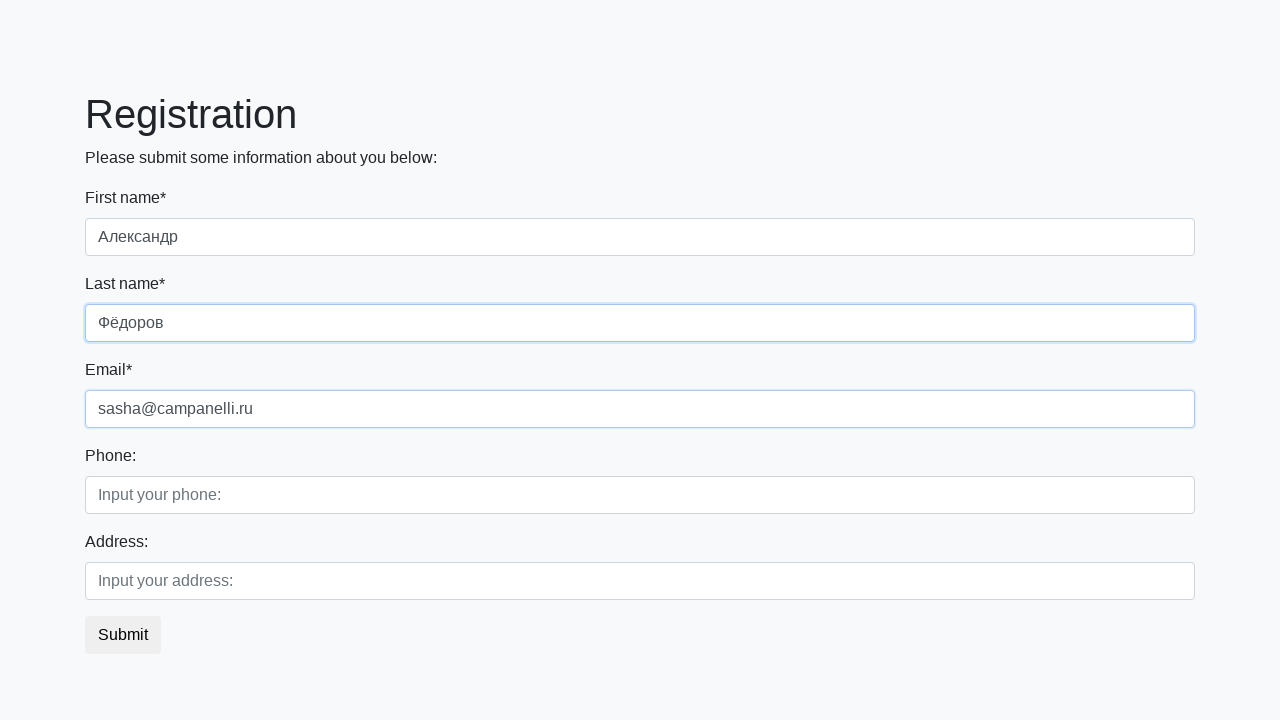

Clicked submit button to register at (123, 635) on button.btn
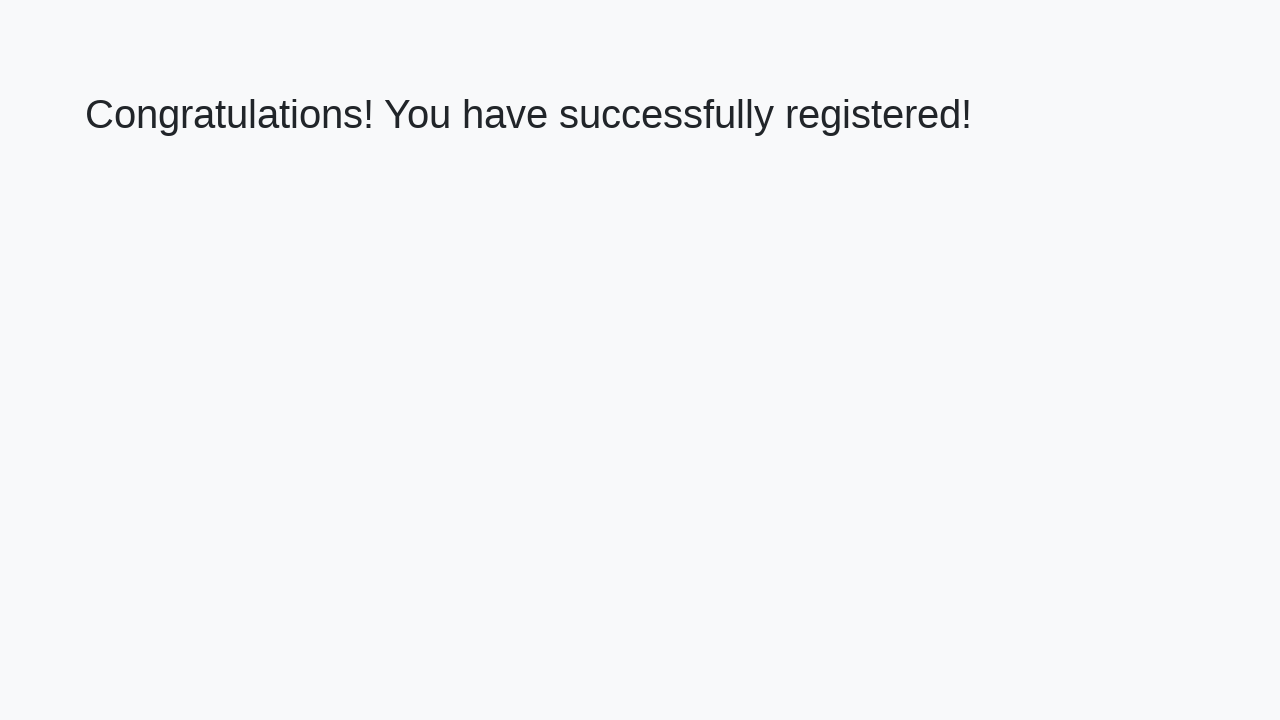

Success page loaded with welcome header
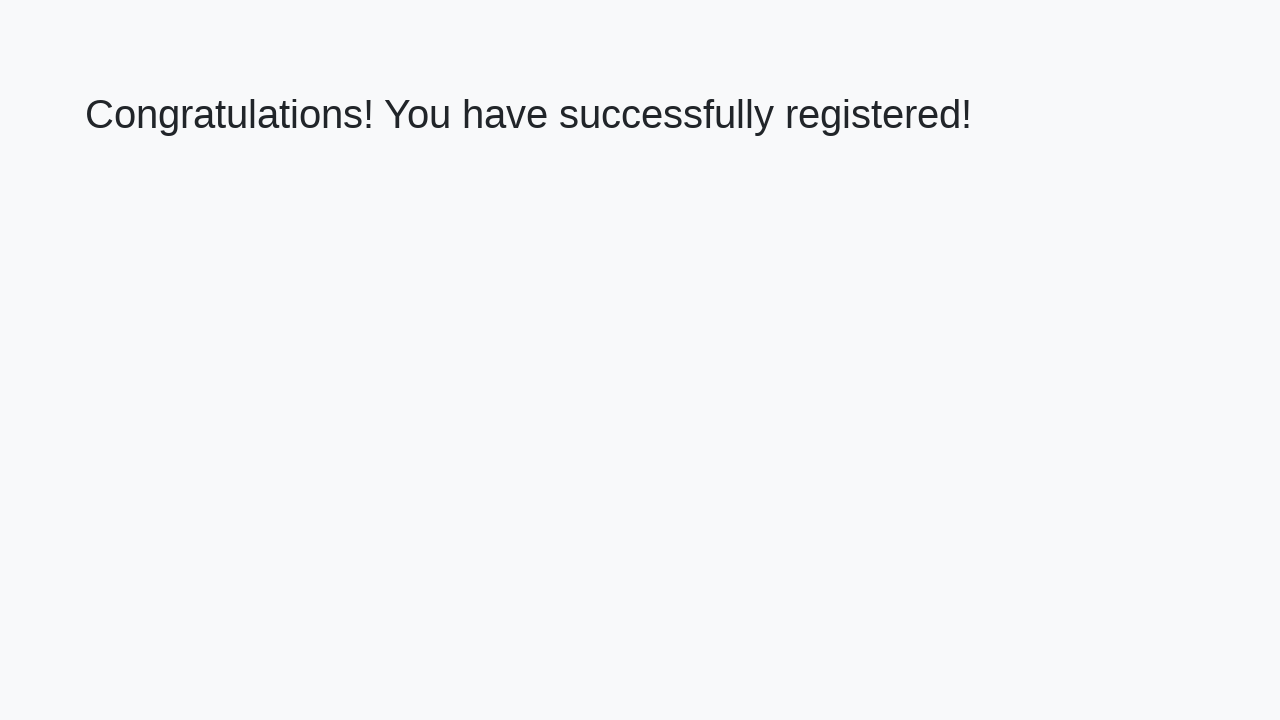

Retrieved welcome text content
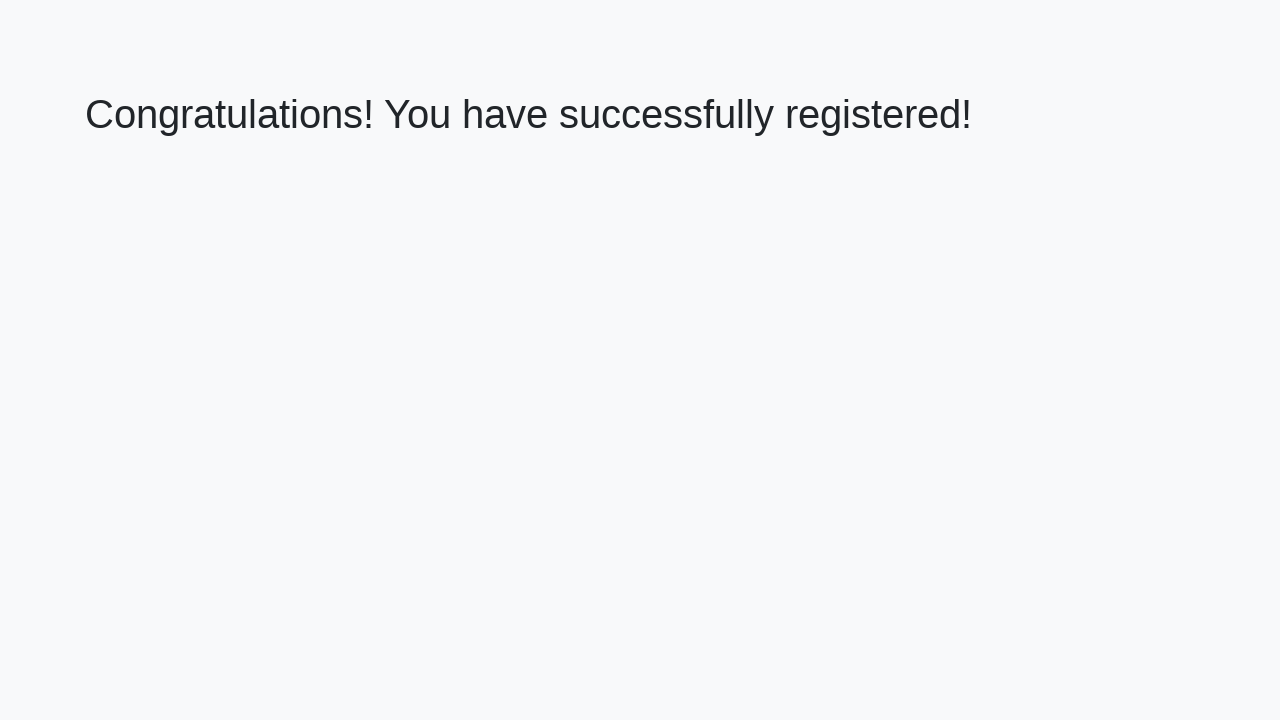

Verified successful registration message
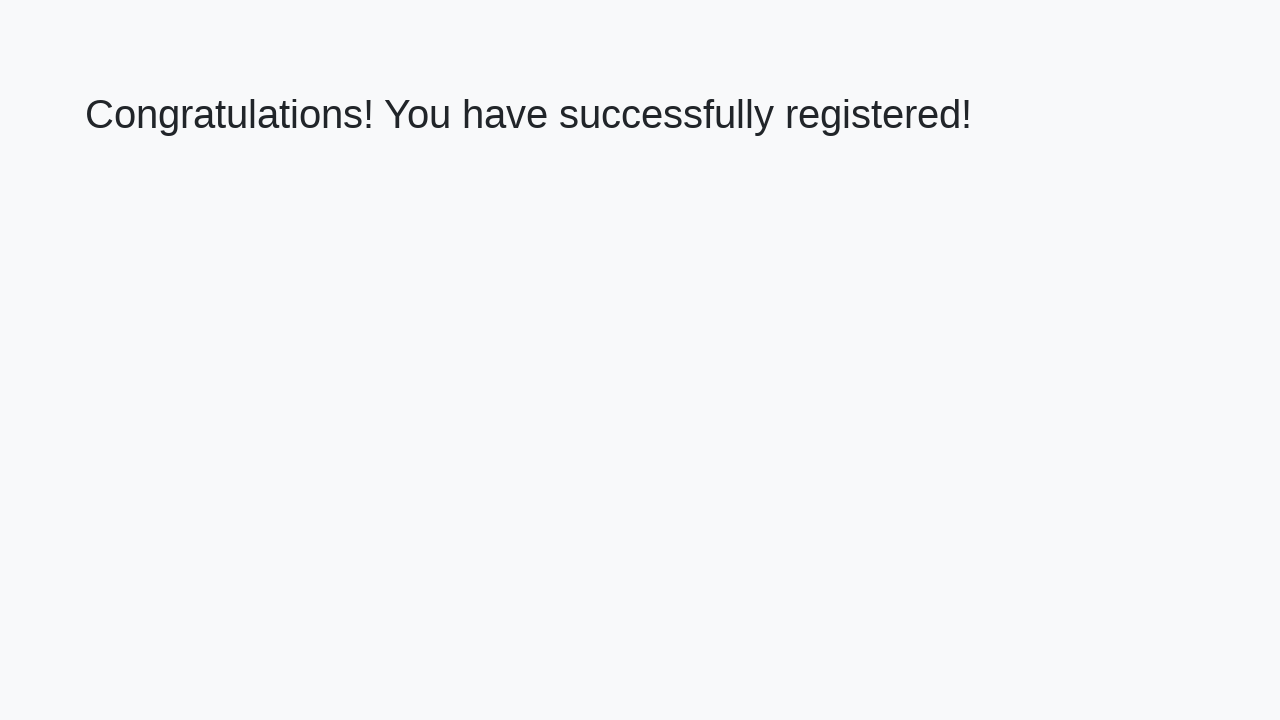

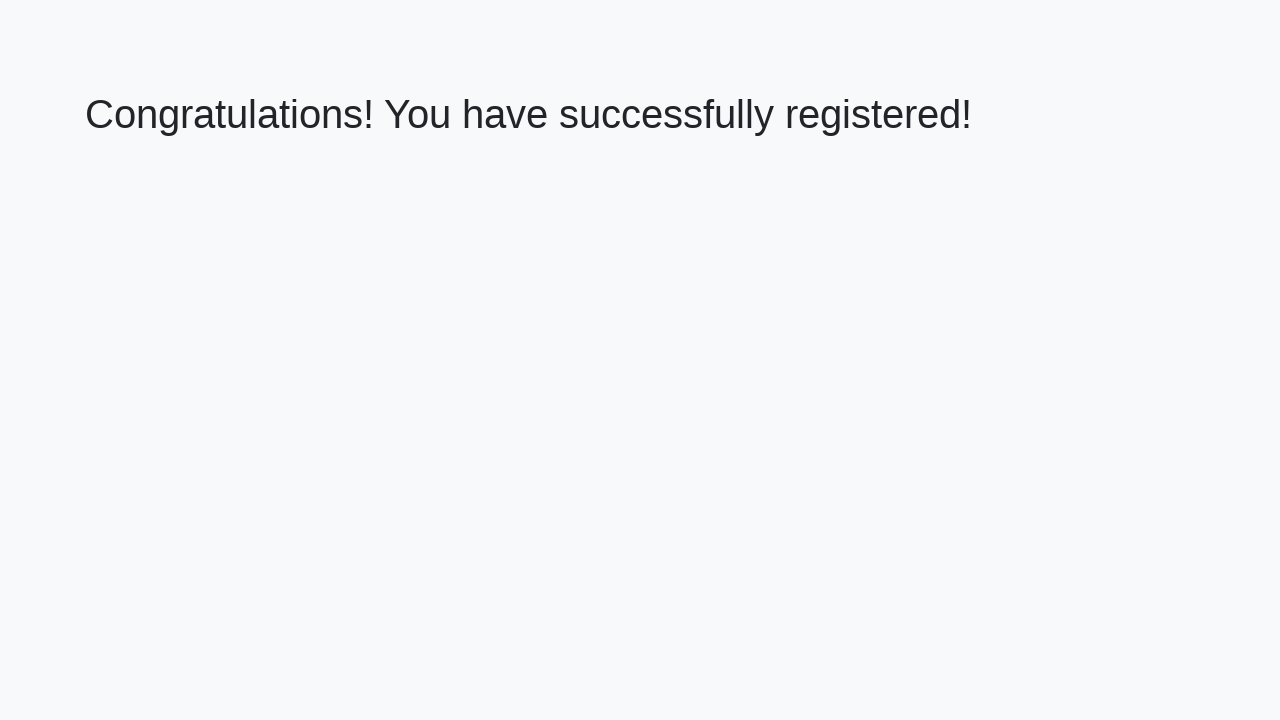